Navigates to DemoQA homepage and clicks on the Interactions section using JavaScript executor

Starting URL: https://demoqa.com/

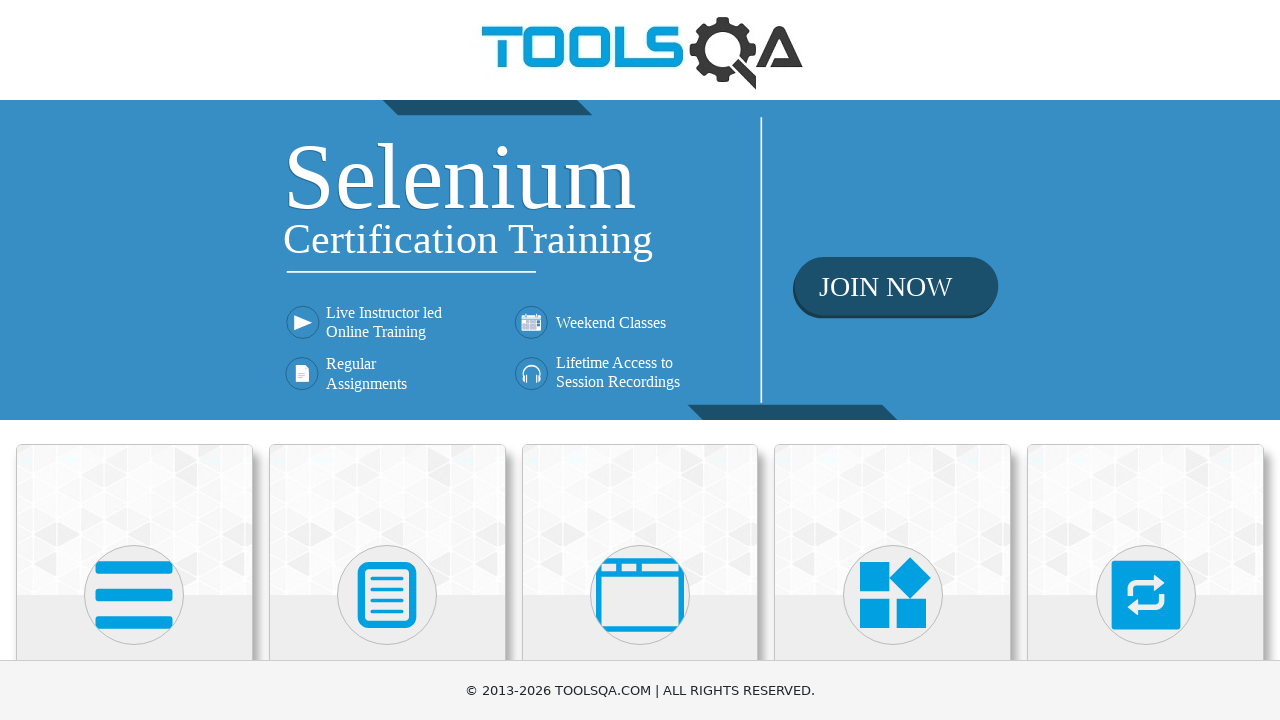

Navigated to DemoQA homepage
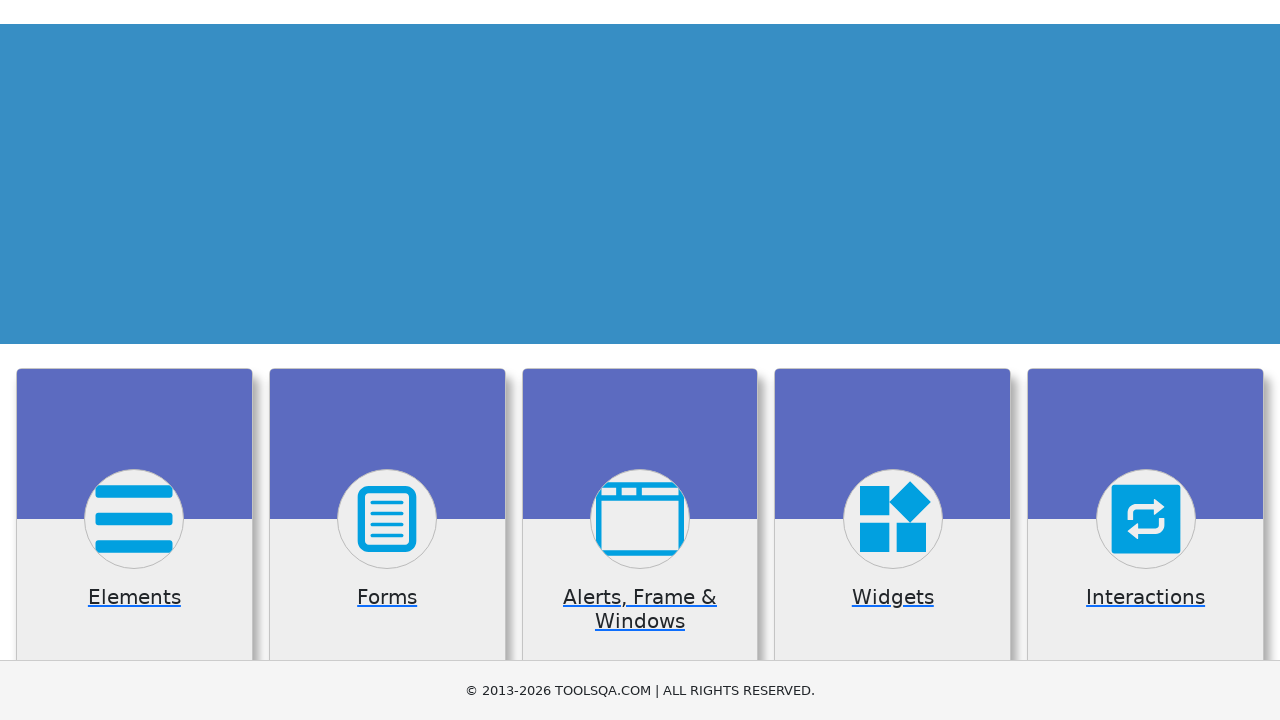

Interactions section became visible
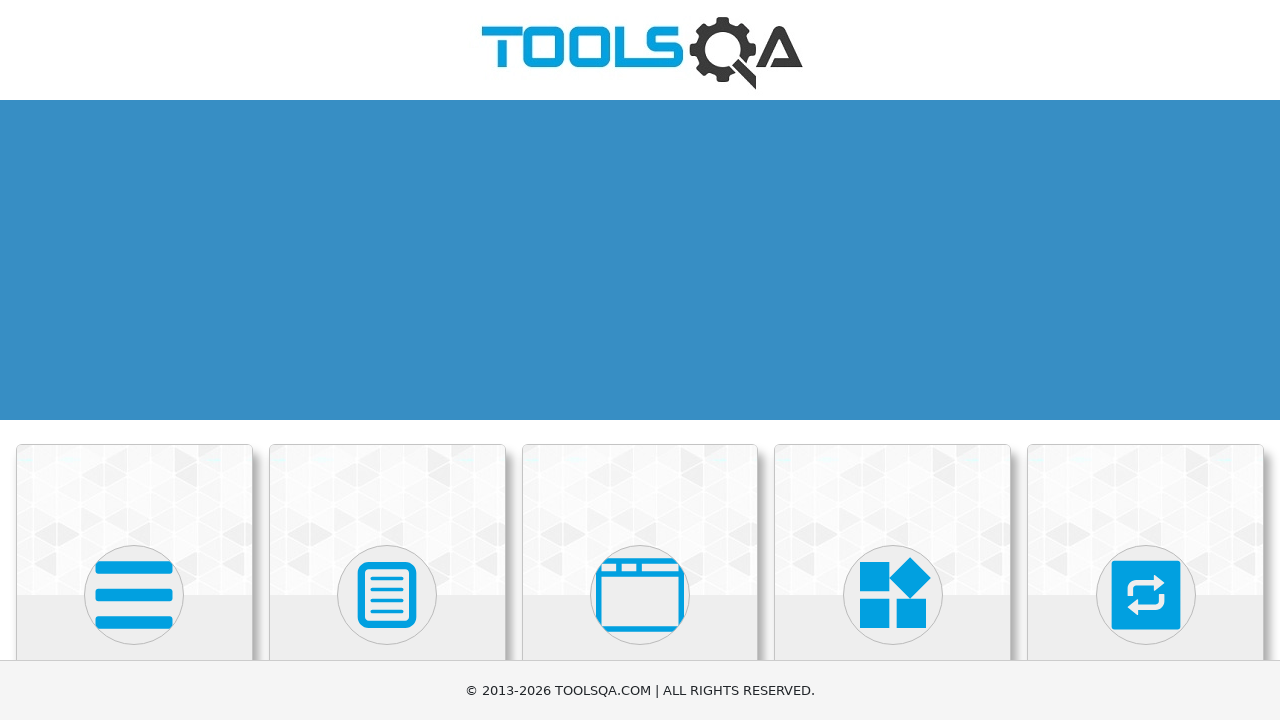

Clicked on Interactions section at (1146, 360) on text=Interactions
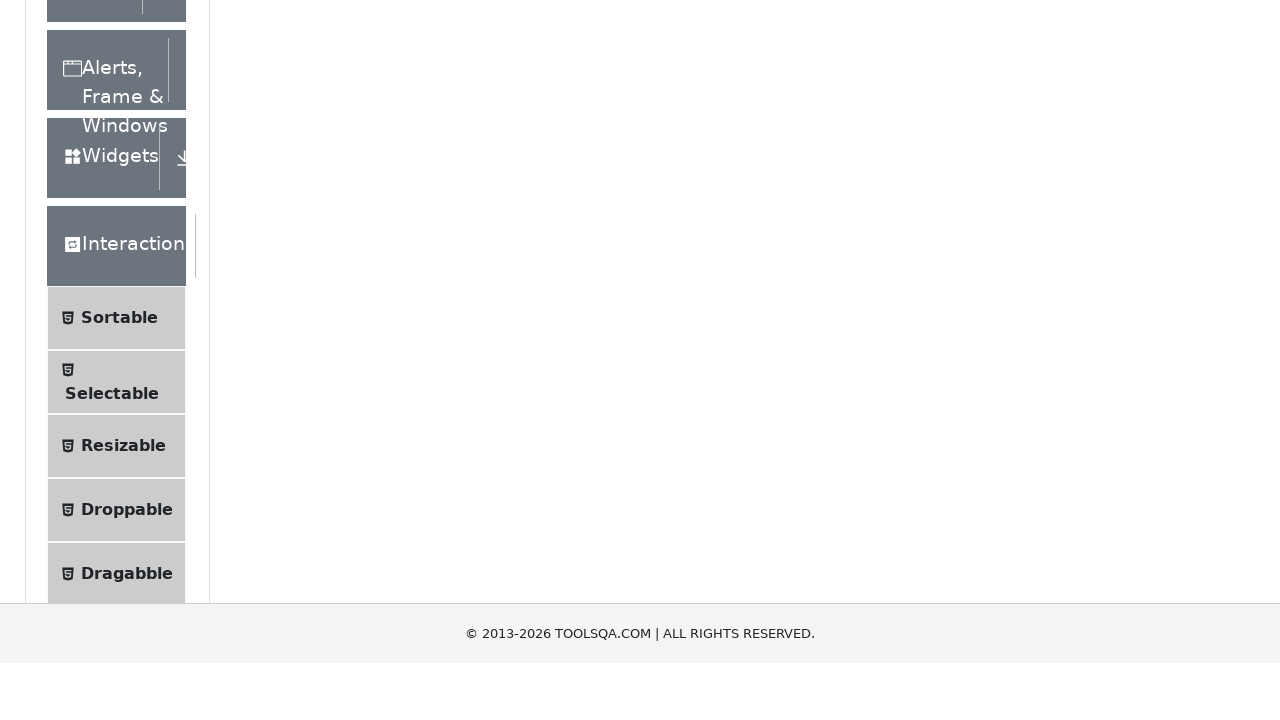

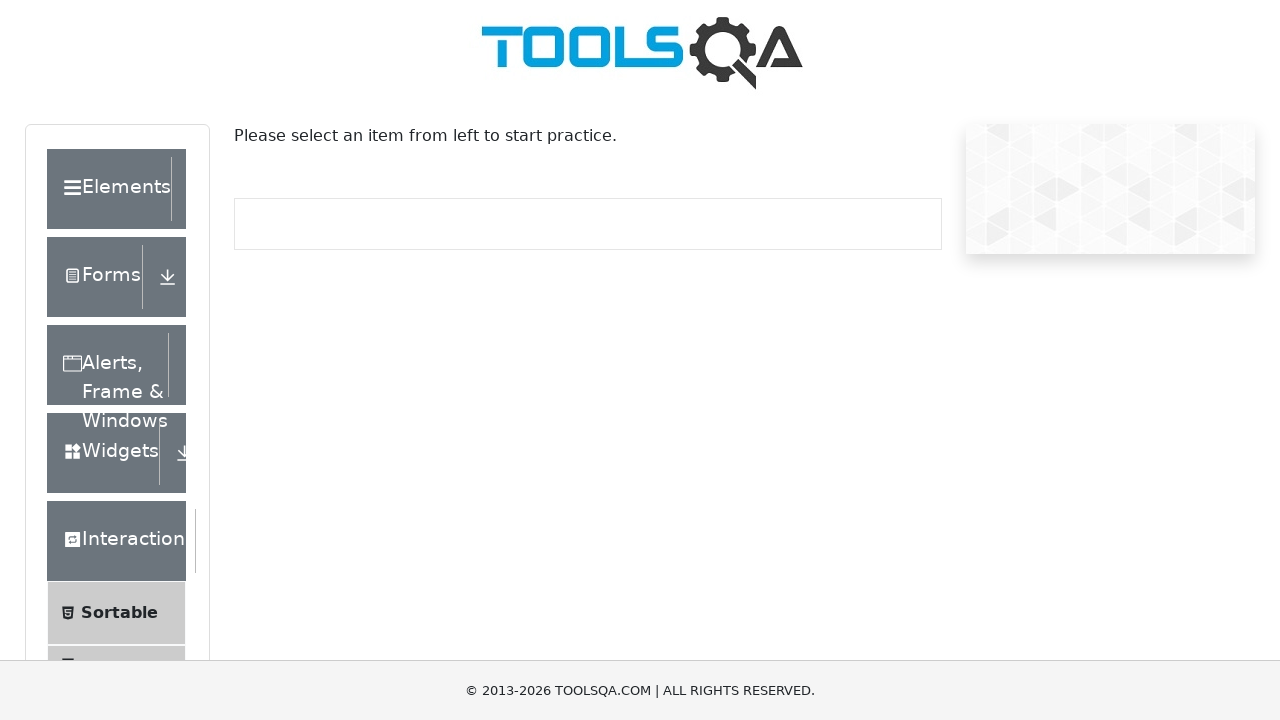